Navigates to the login practice page on Rahul Shetty Academy for testing locators

Starting URL: https://rahulshettyacademy.com/loginpagePractise/

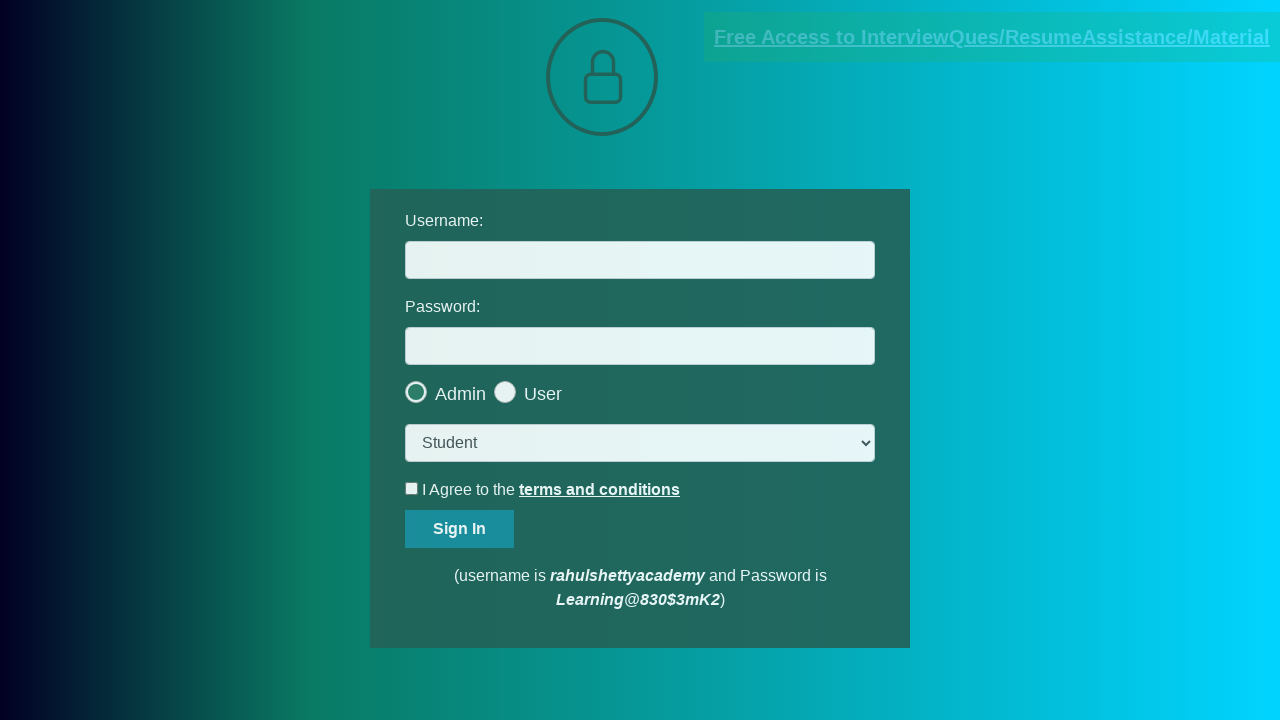

Navigated to login practice page and waited for DOM content to load
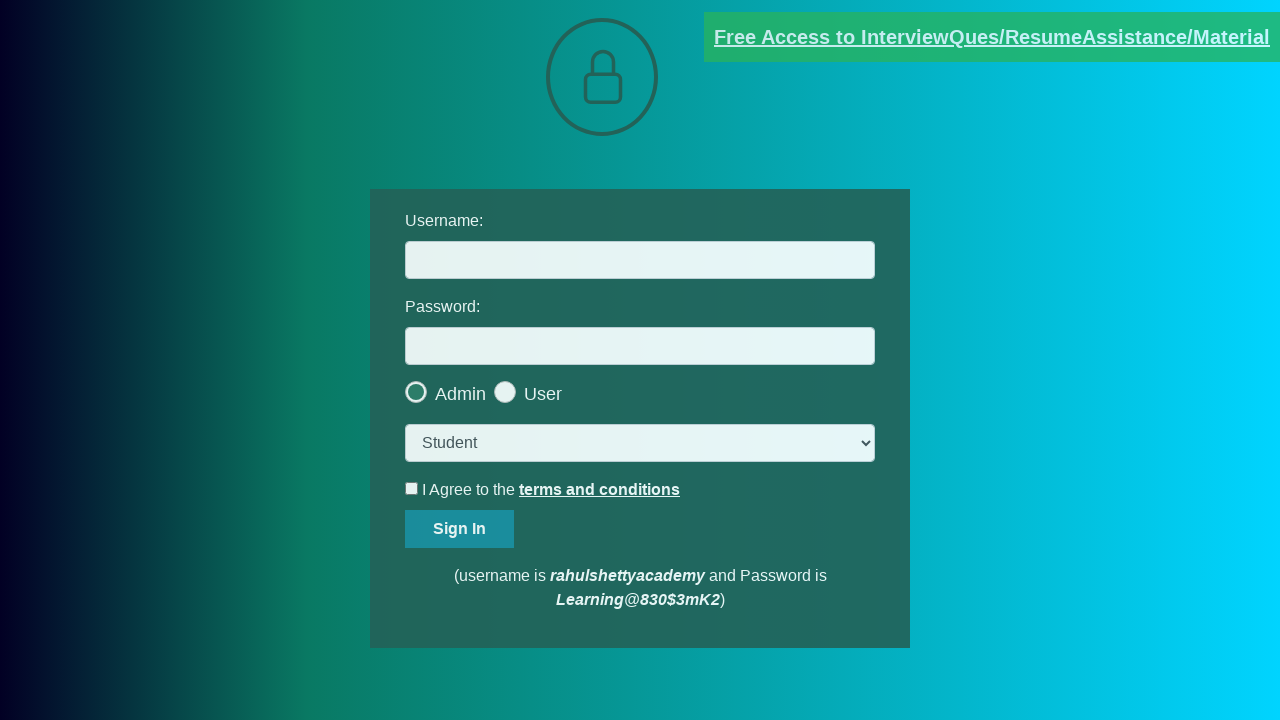

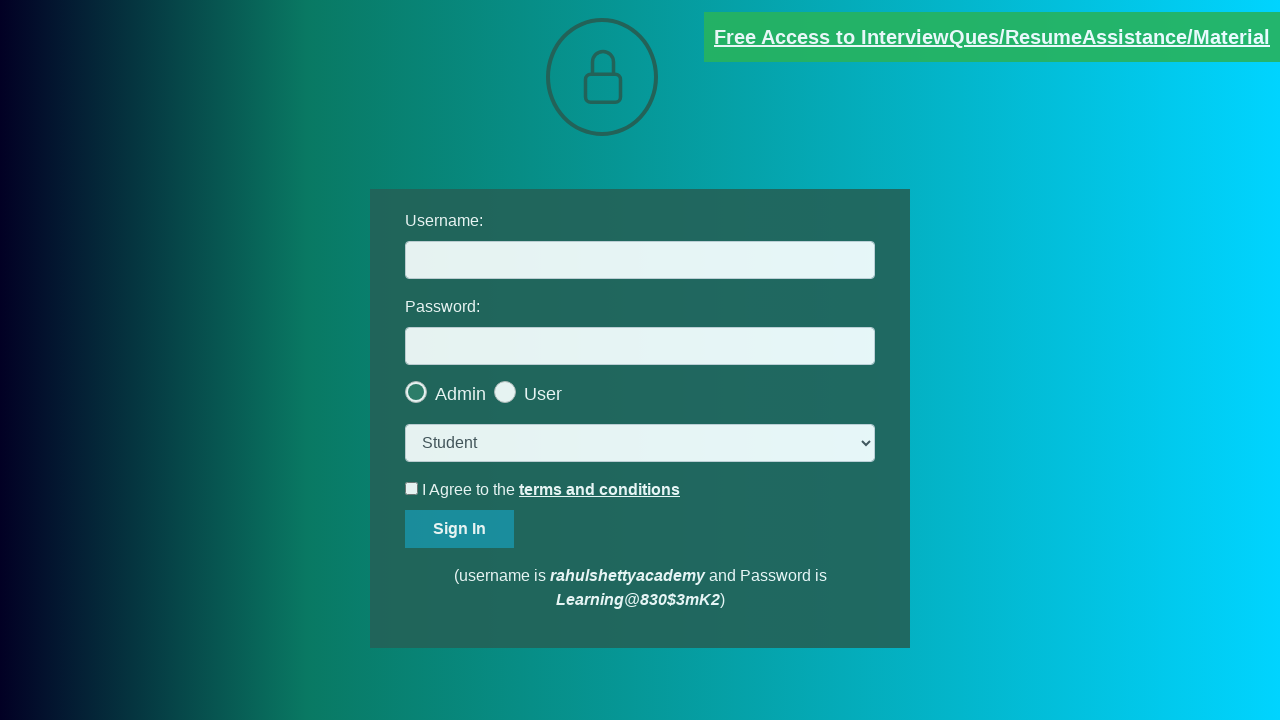